Tests dropdown select functionality by selecting options using different methods (by index, visible text, and value) and iterating through all available options to select a specific one.

Starting URL: http://syntaxprojects.com/basic-select-dropdown-demo.php

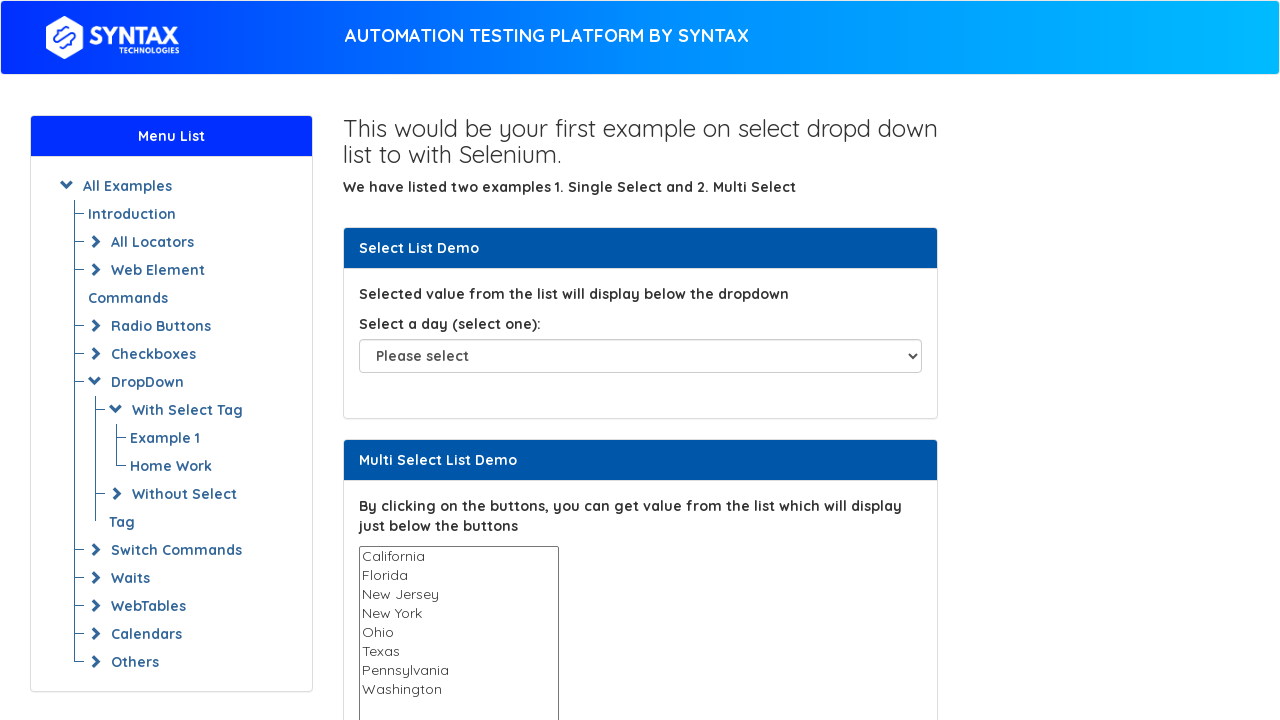

Selected option at index 5 (Friday) from dropdown on #select-demo
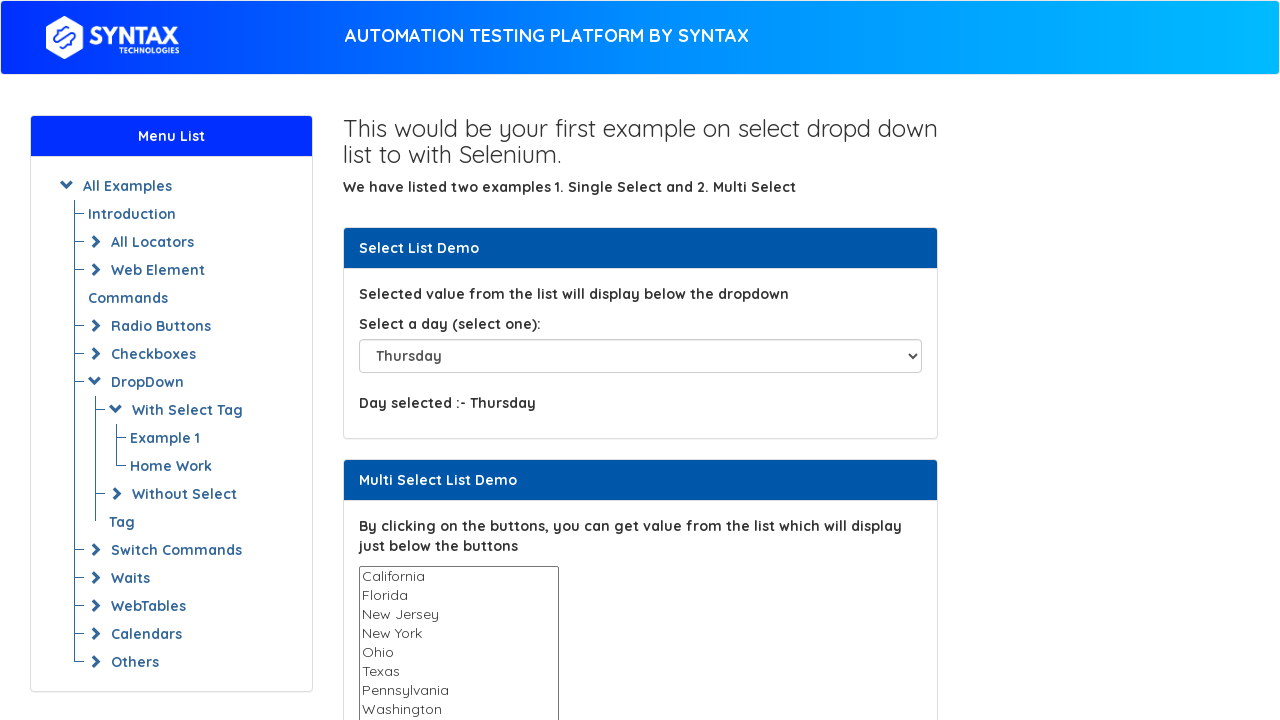

Waited 1 second to observe Friday selection
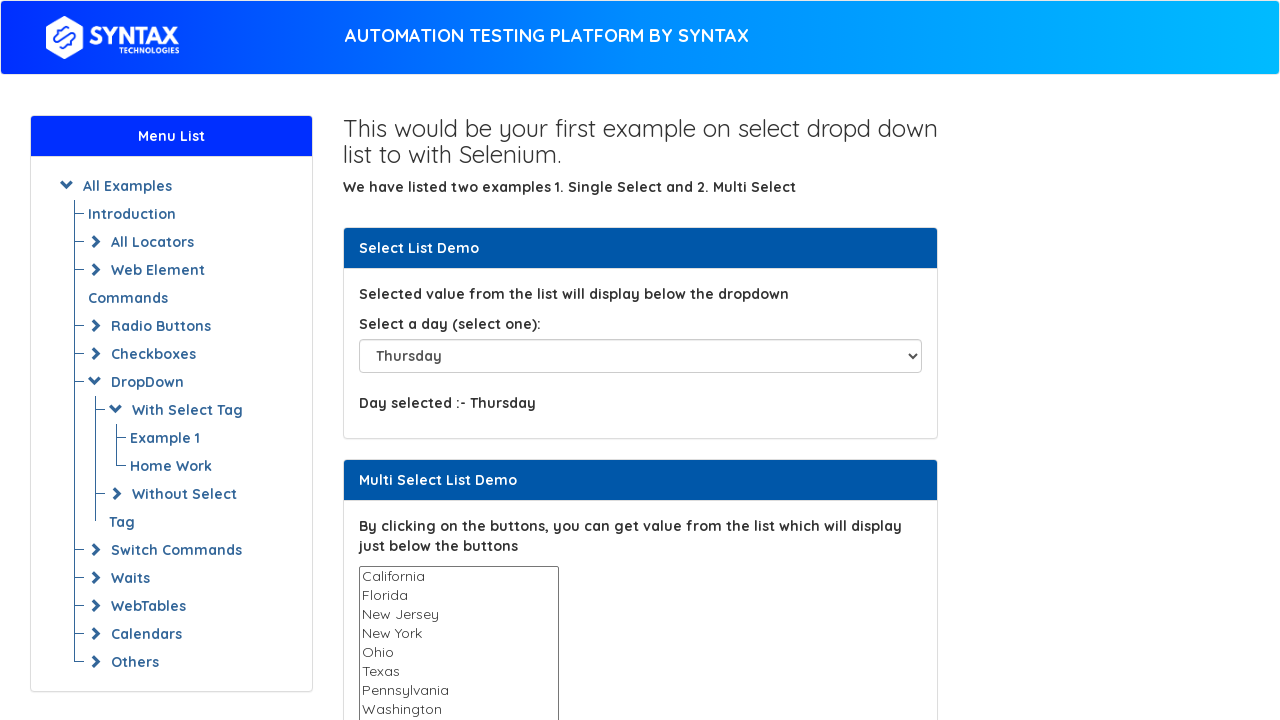

Selected Saturday option by visible text from dropdown on #select-demo
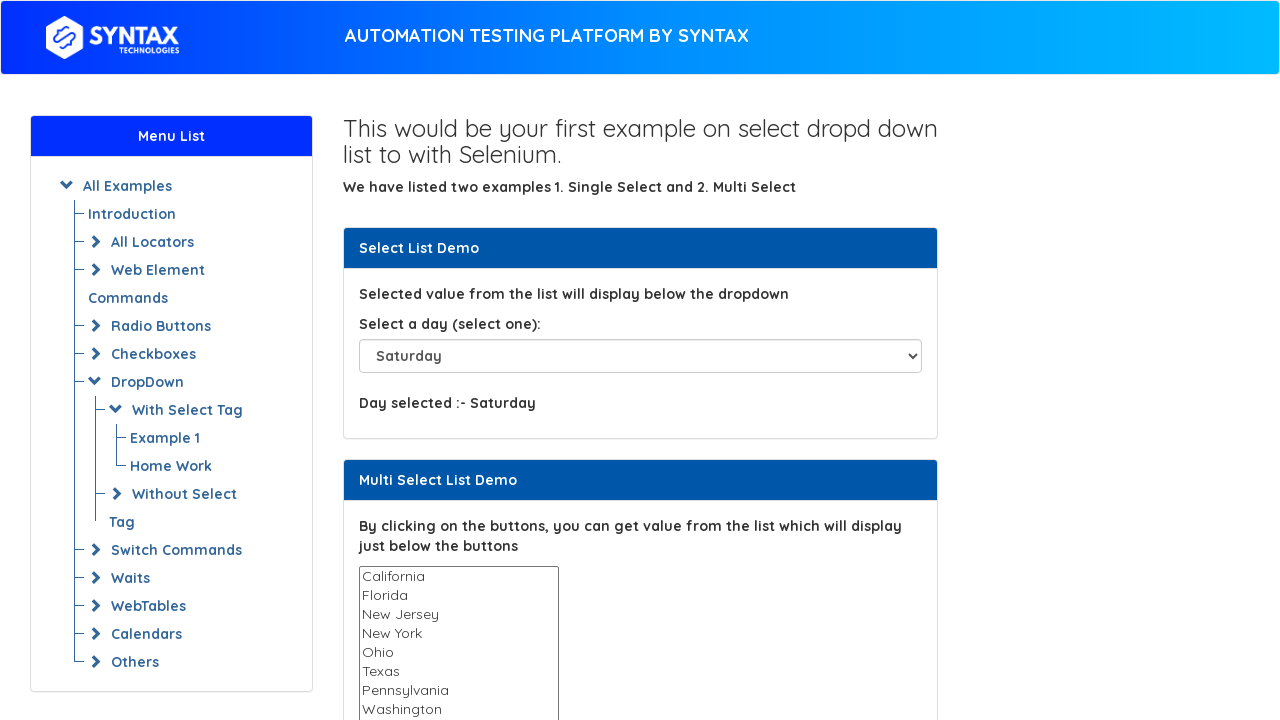

Waited 1 second to observe Saturday selection
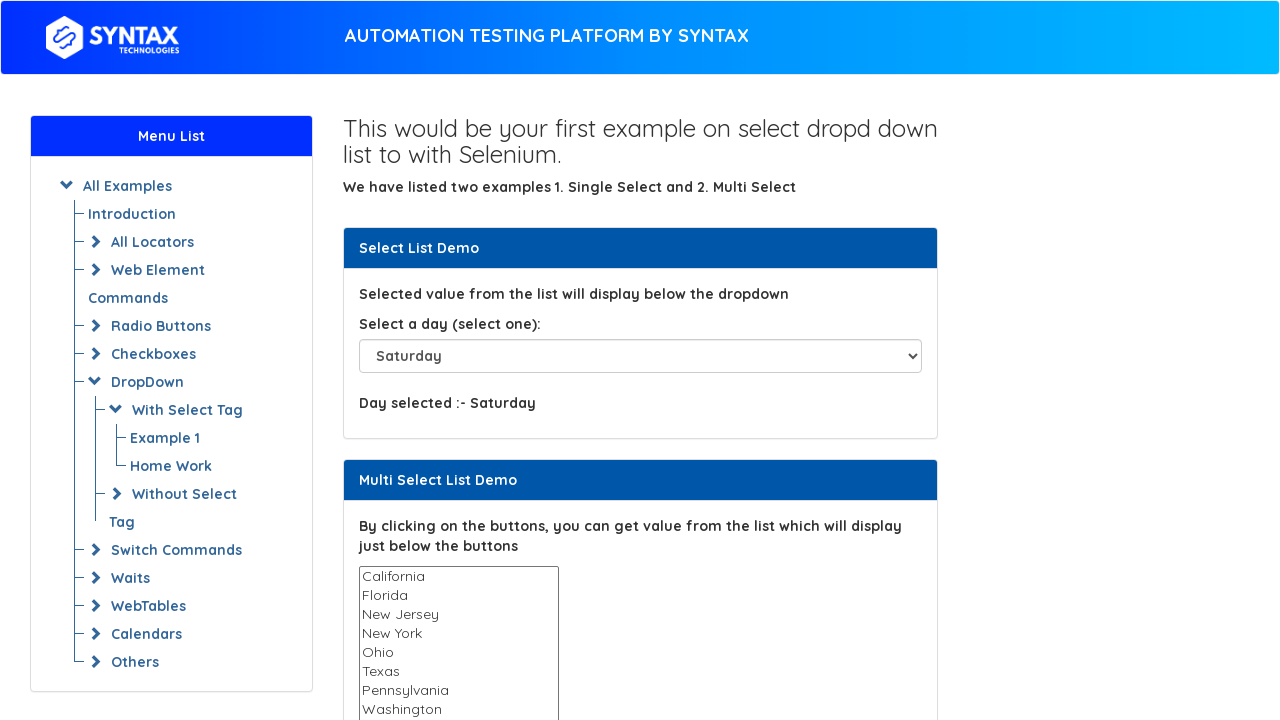

Selected Sunday option by value from dropdown on #select-demo
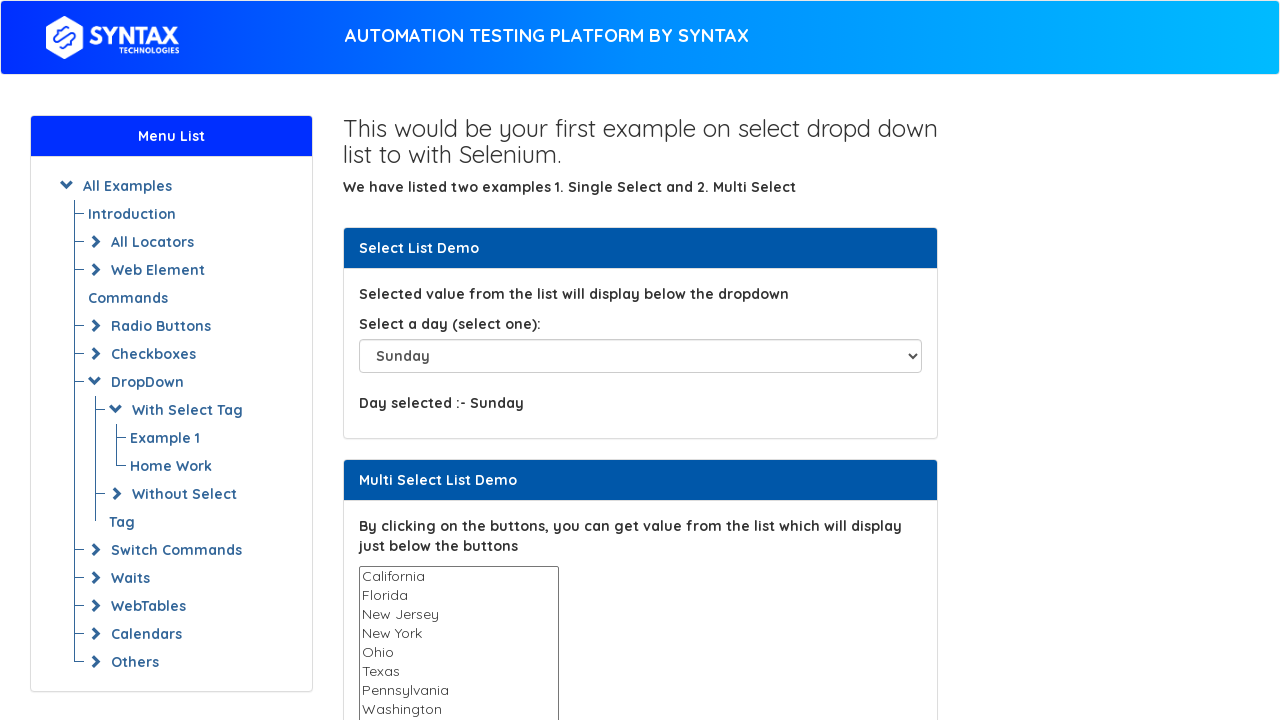

Waited 1 second to observe Sunday selection
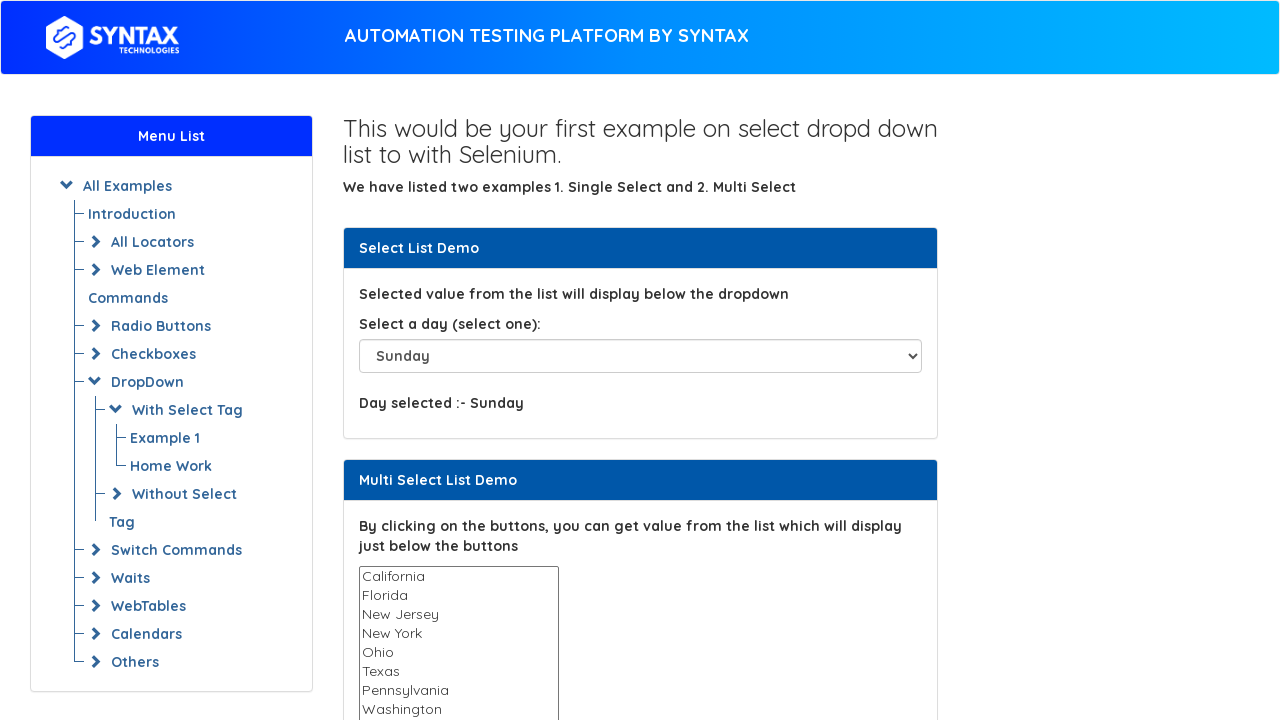

Selected Friday option by visible text from dropdown on #select-demo
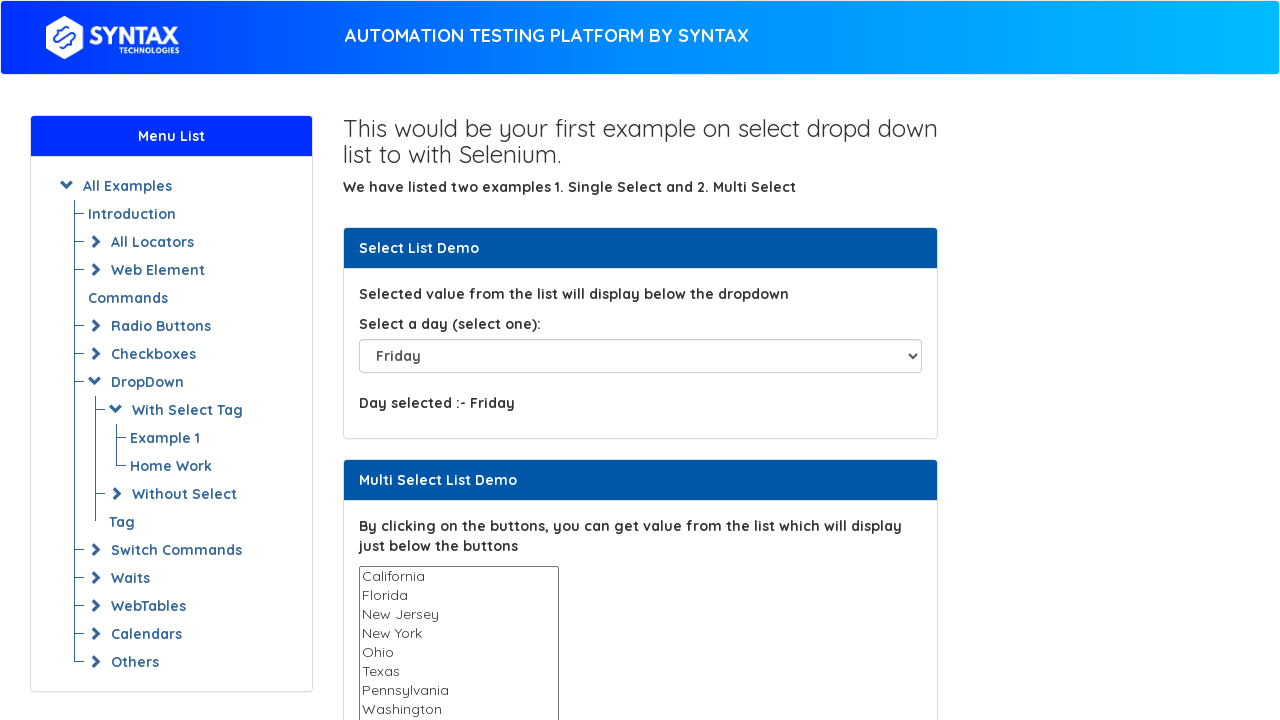

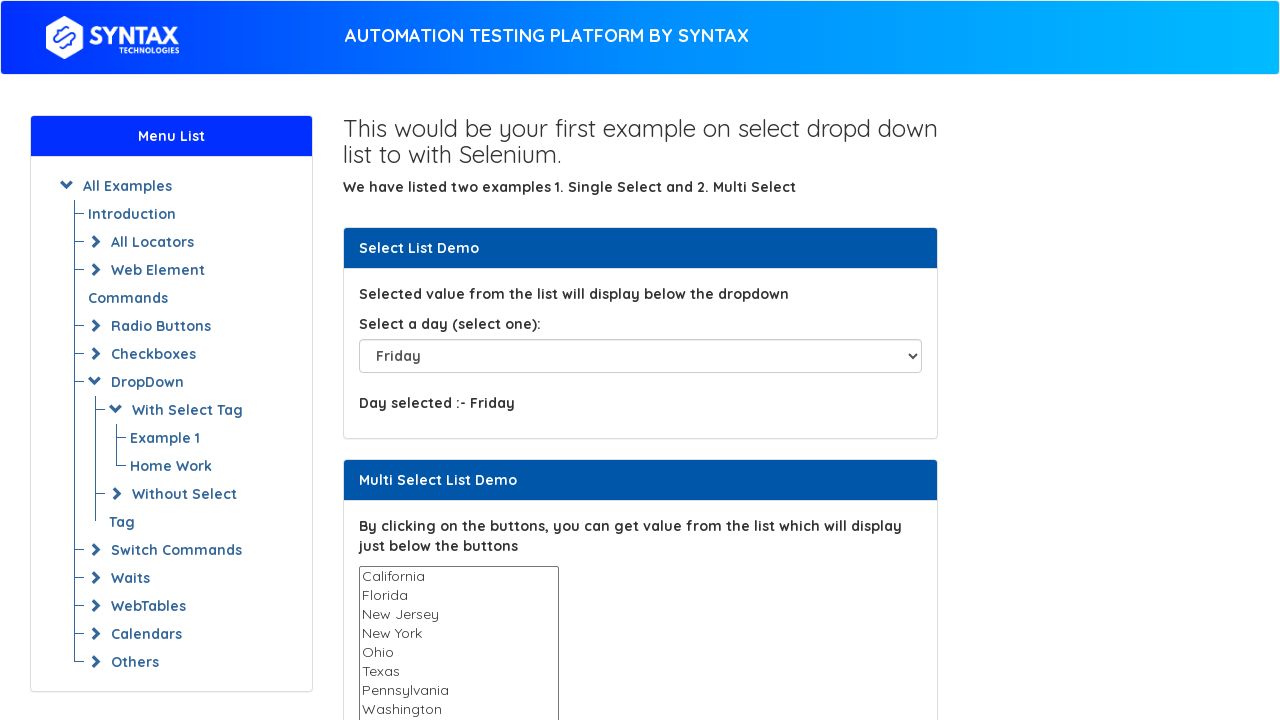